Tests clicking the JS Alert button, accepting the alert, and verifying the result message displays correctly

Starting URL: https://the-internet.herokuapp.com/javascript_alerts

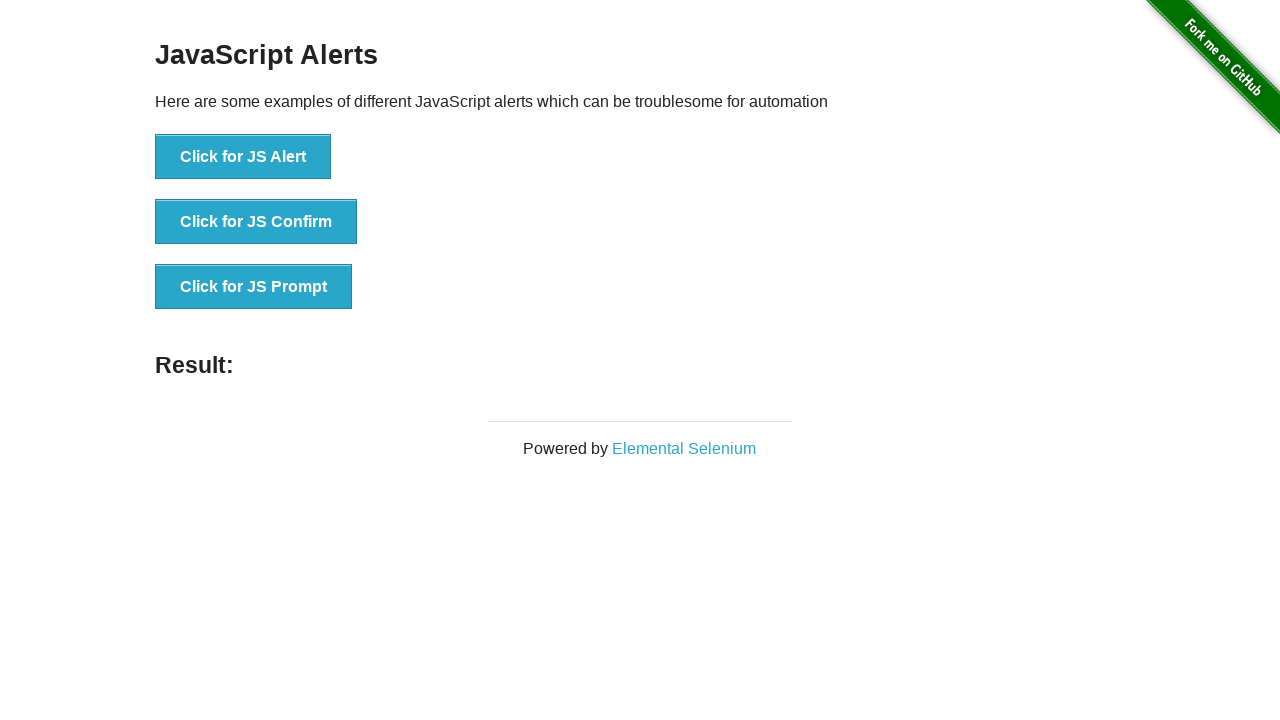

Clicked the JS Alert button at (243, 157) on button[onclick*='jsAlert']
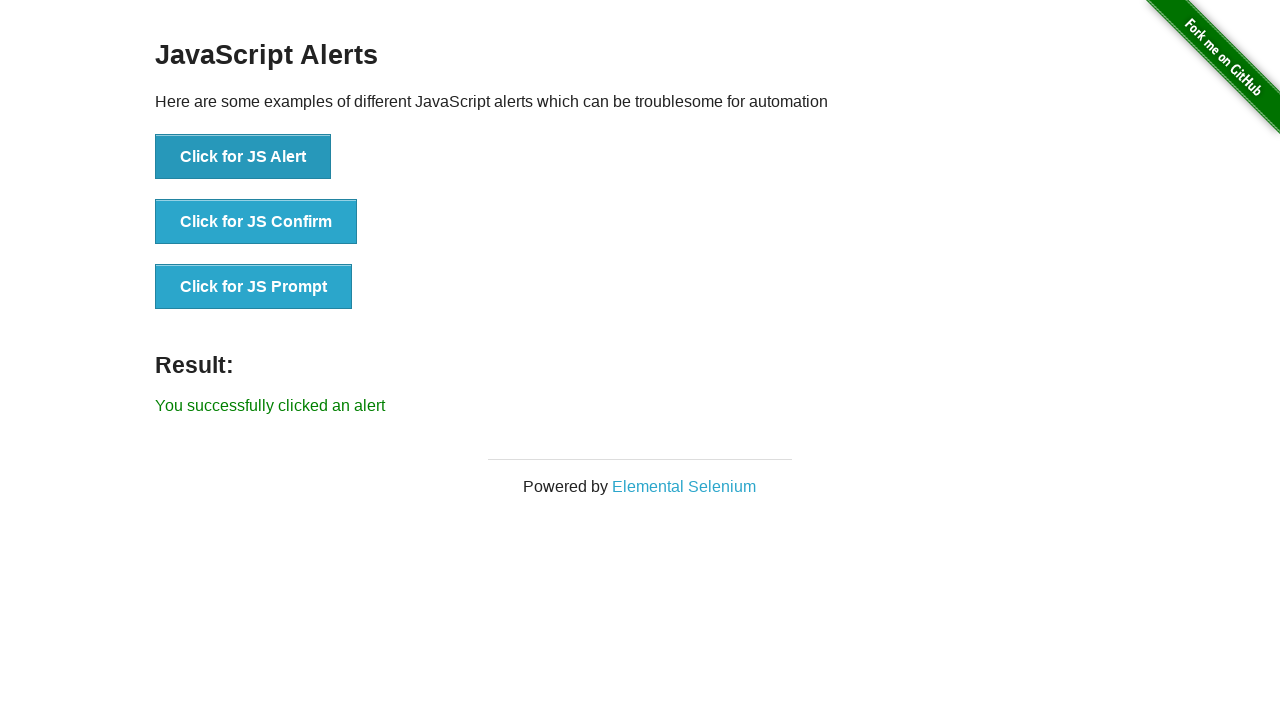

Set up dialog handler to accept alerts
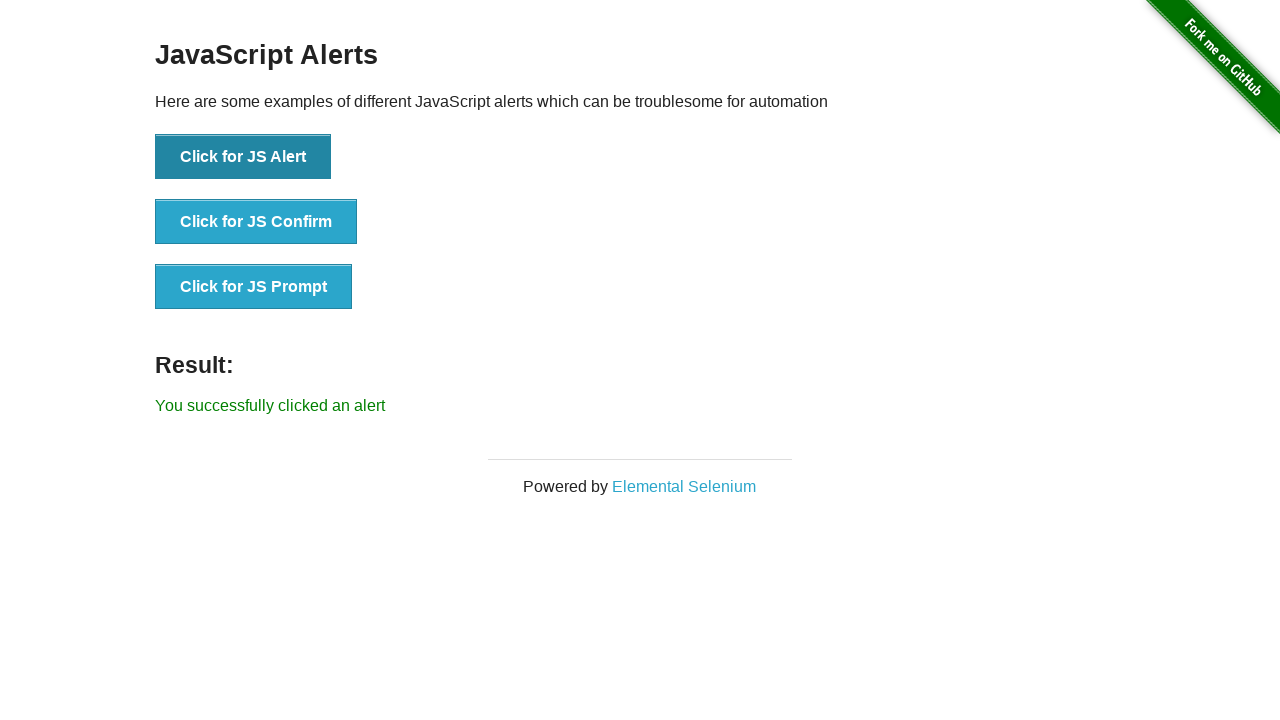

Result message displayed after accepting alert
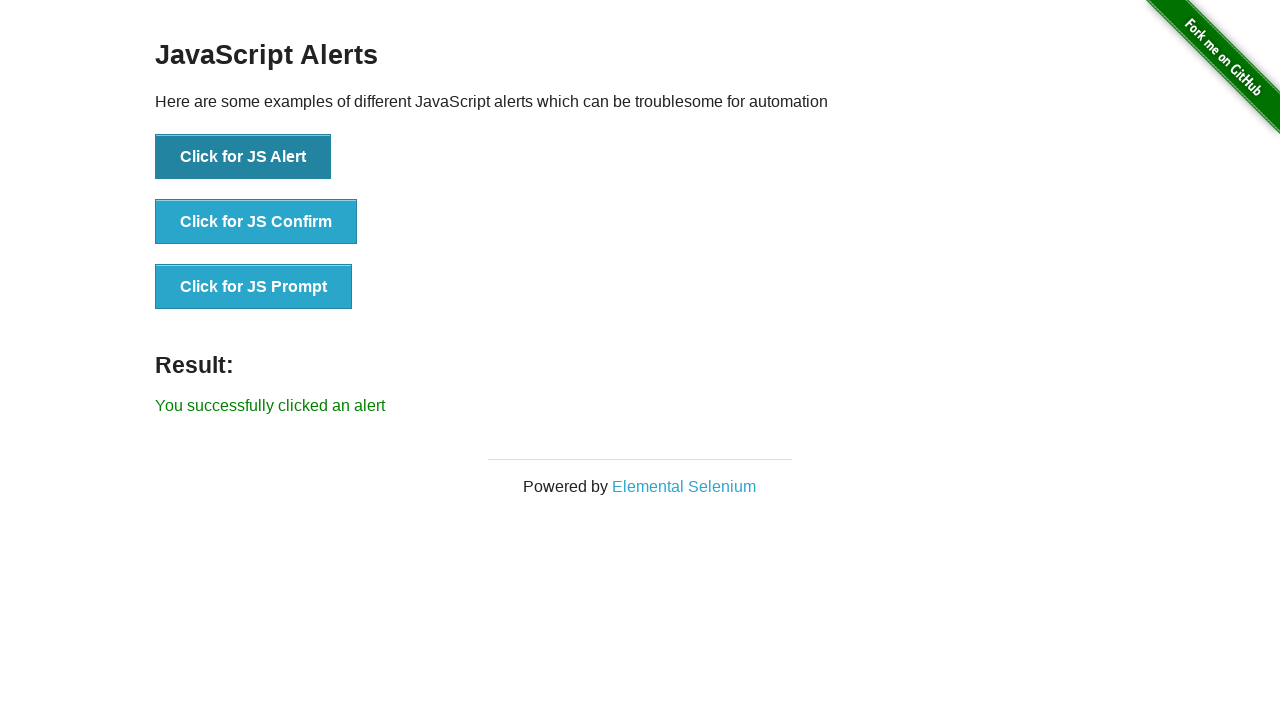

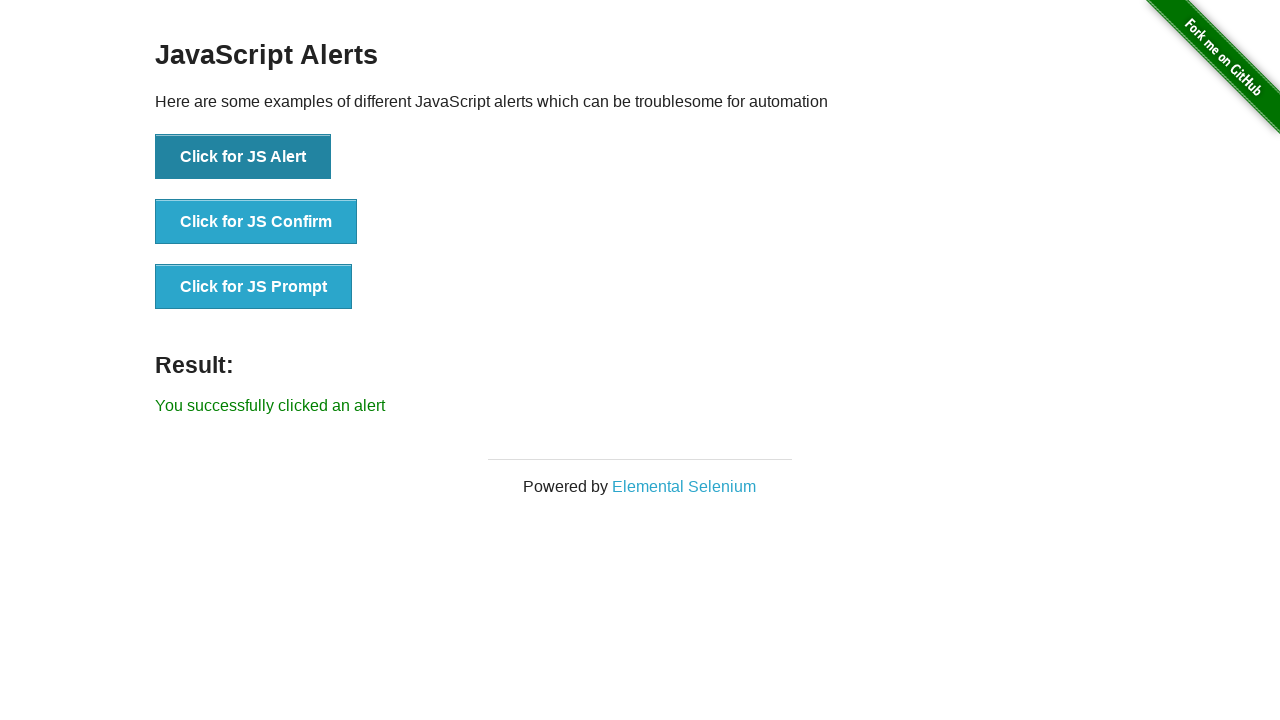